Tests registration form validation by submitting empty form and verifying all required field error messages appear

Starting URL: https://alada.vn/tai-khoan/dang-ky.html

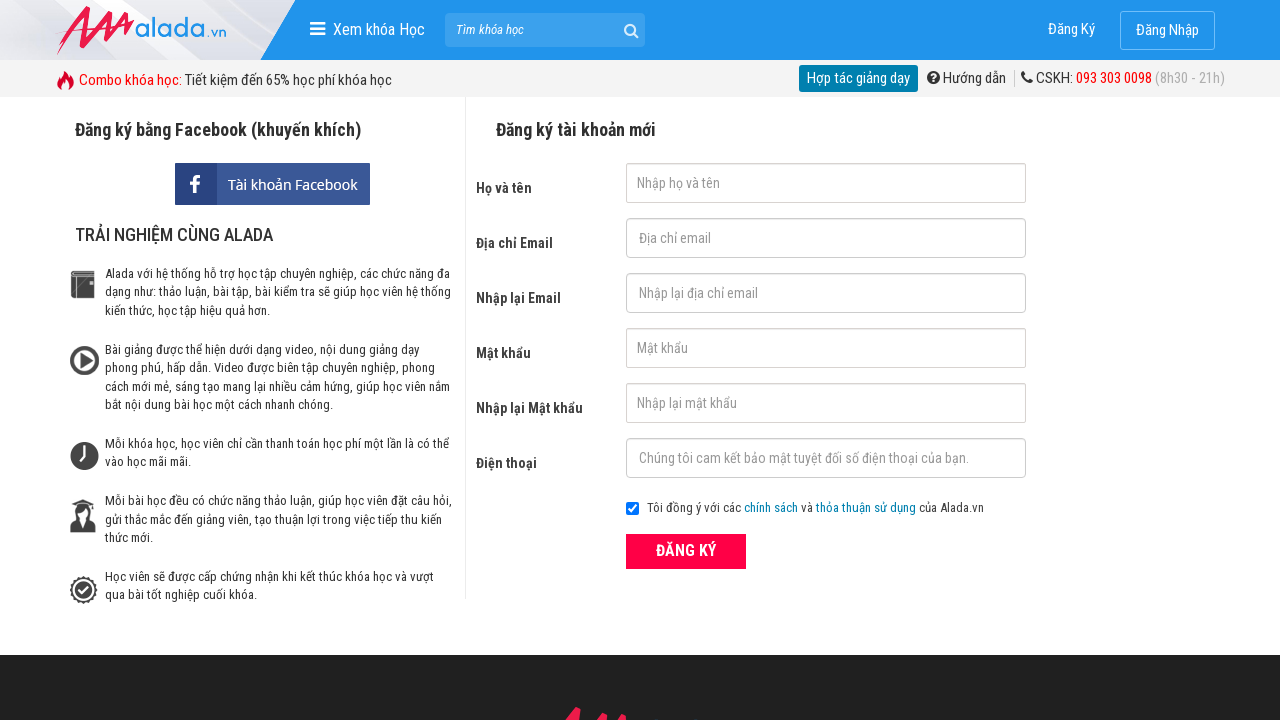

Checked the terms and conditions checkbox at (632, 509) on input[name='chkRight']
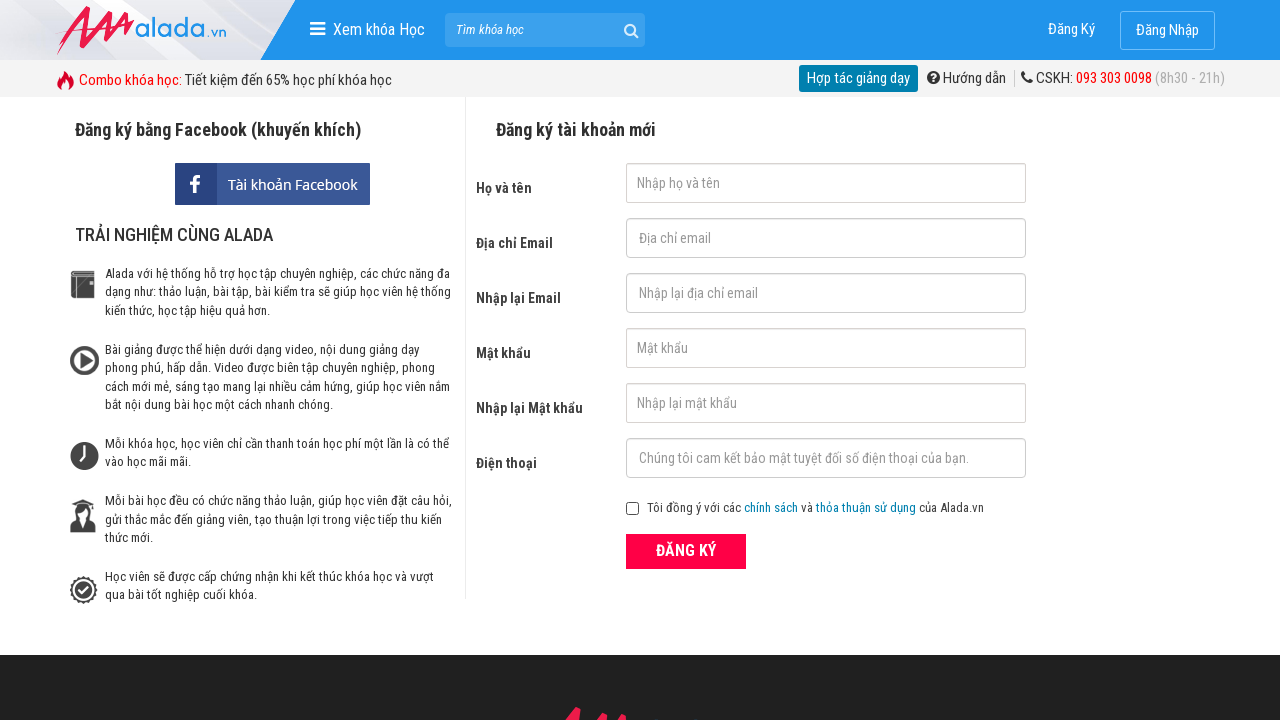

Clicked submit button to submit empty registration form at (686, 551) on button[type='submit']
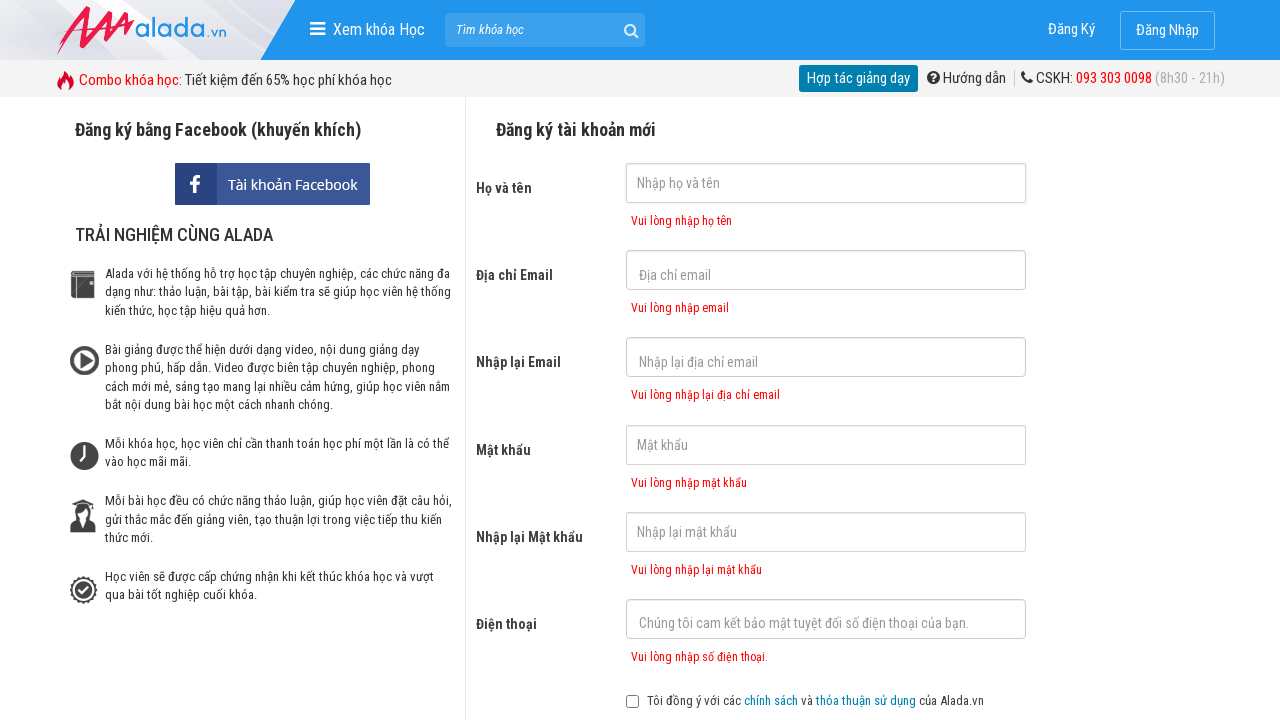

Required field error messages appeared
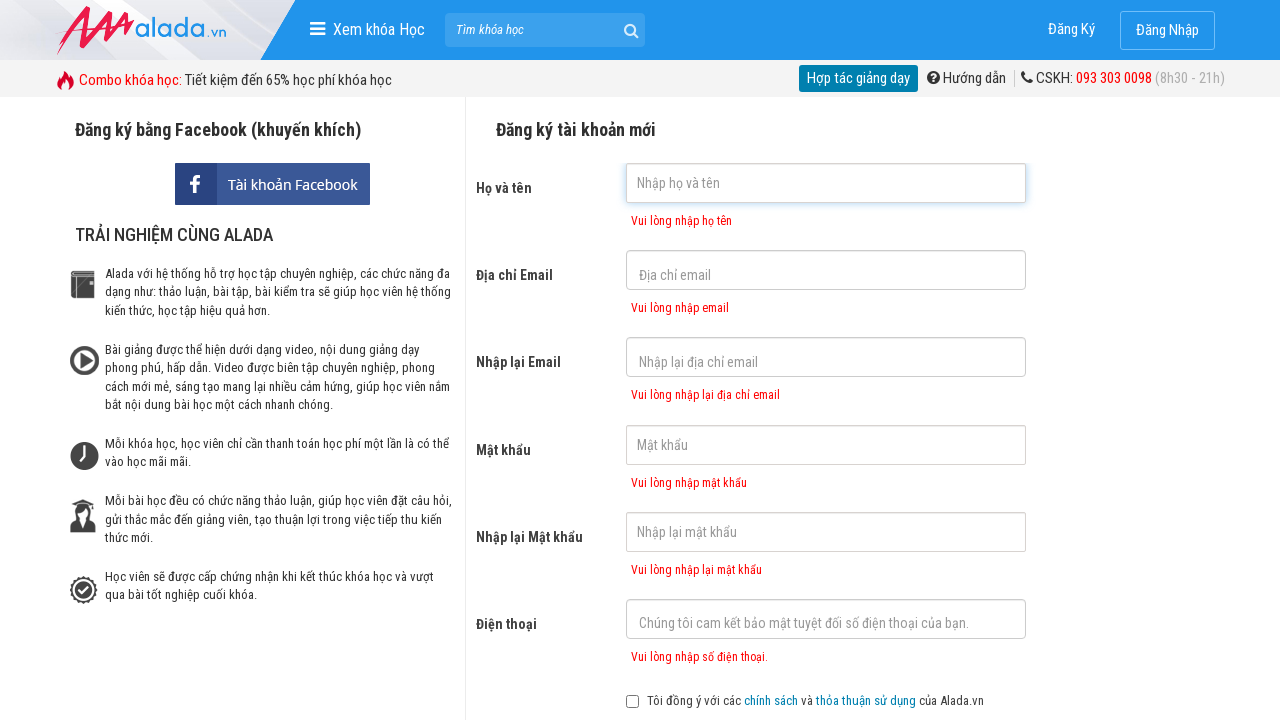

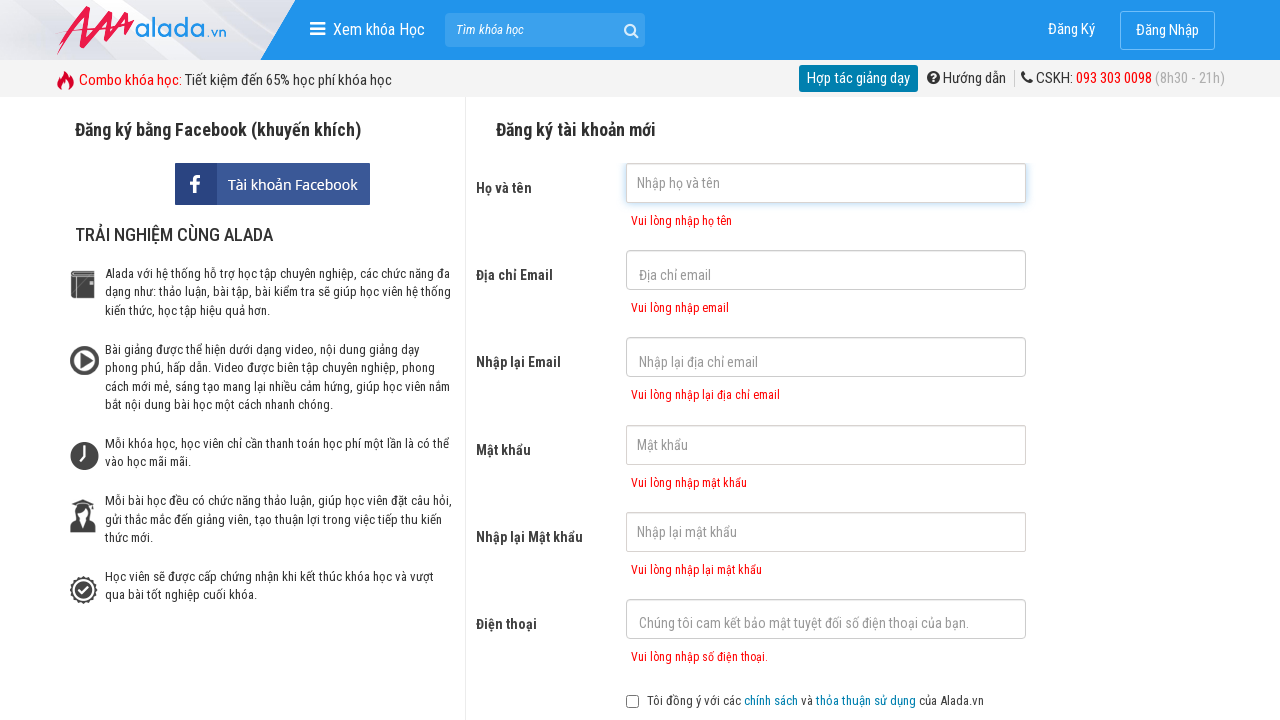